Tests that the mindfulness productivity page is accessible and returns a 200 status code

Starting URL: https://www.spaceoutcat.com/mindfulness/productivity

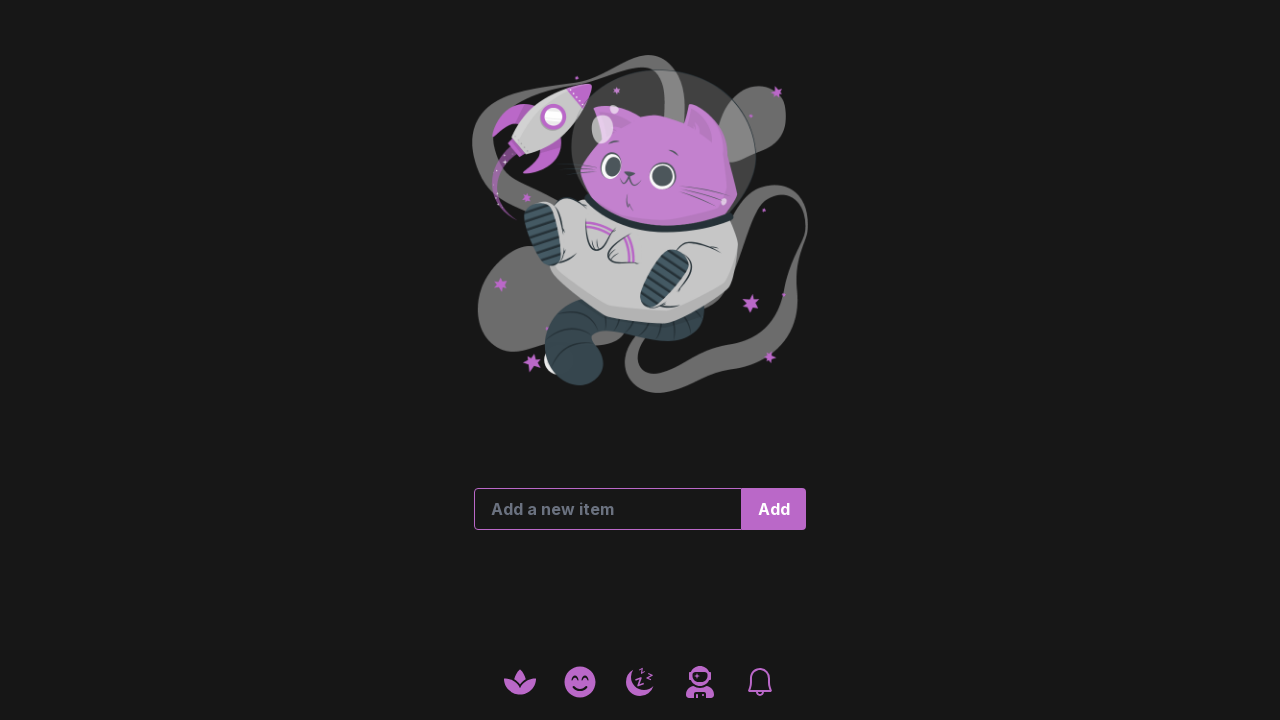

Page loaded and DOM content was ready
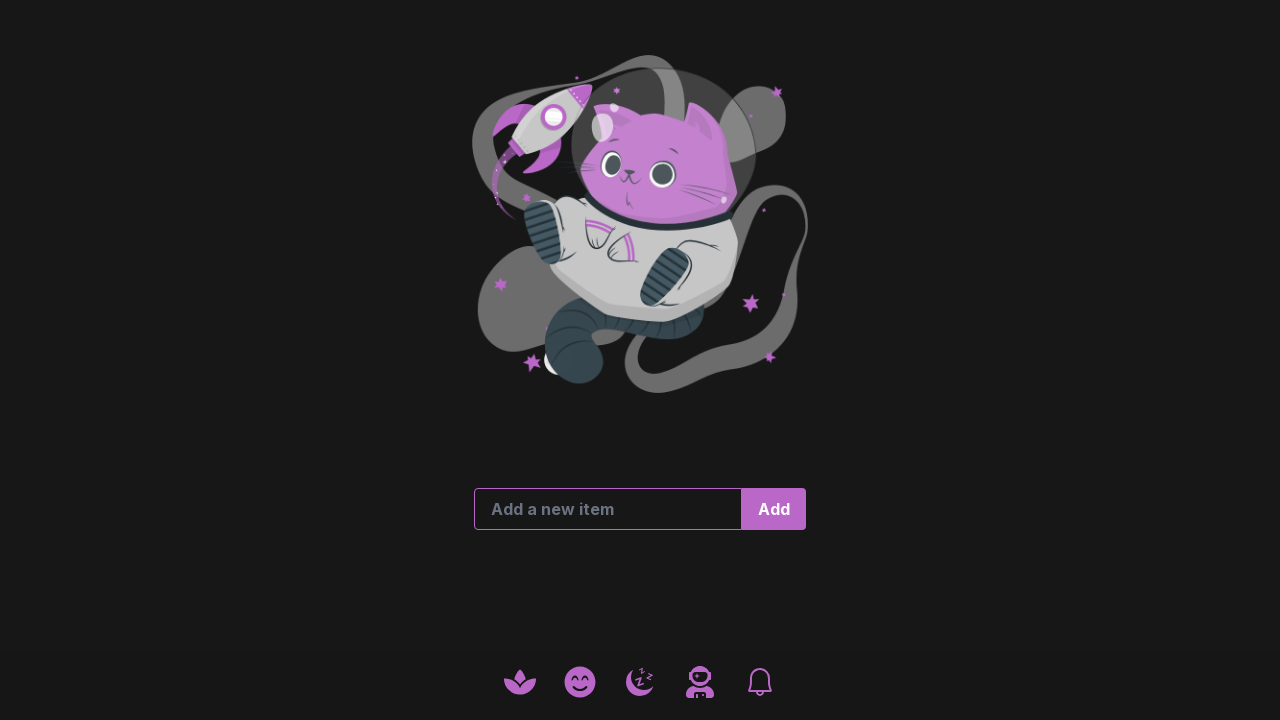

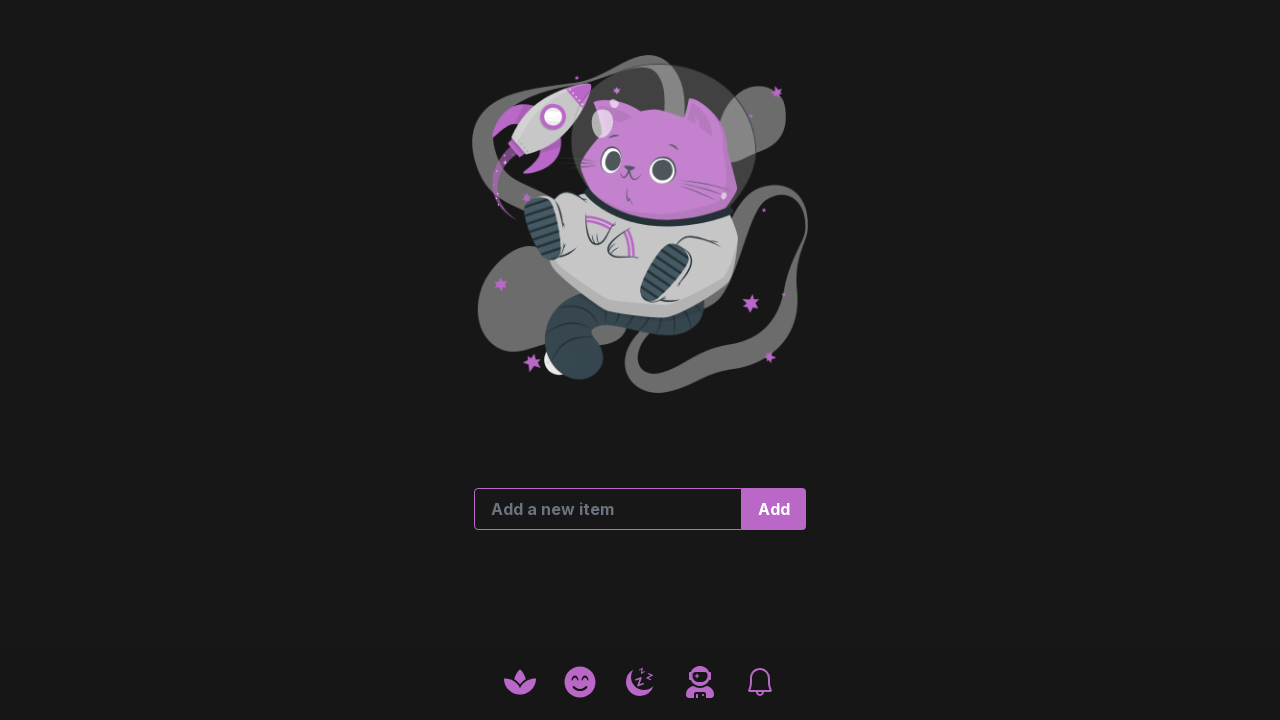